Tests Douban search functionality by finding the search box by name attribute and submitting a search query

Starting URL: https://www.douban.com/

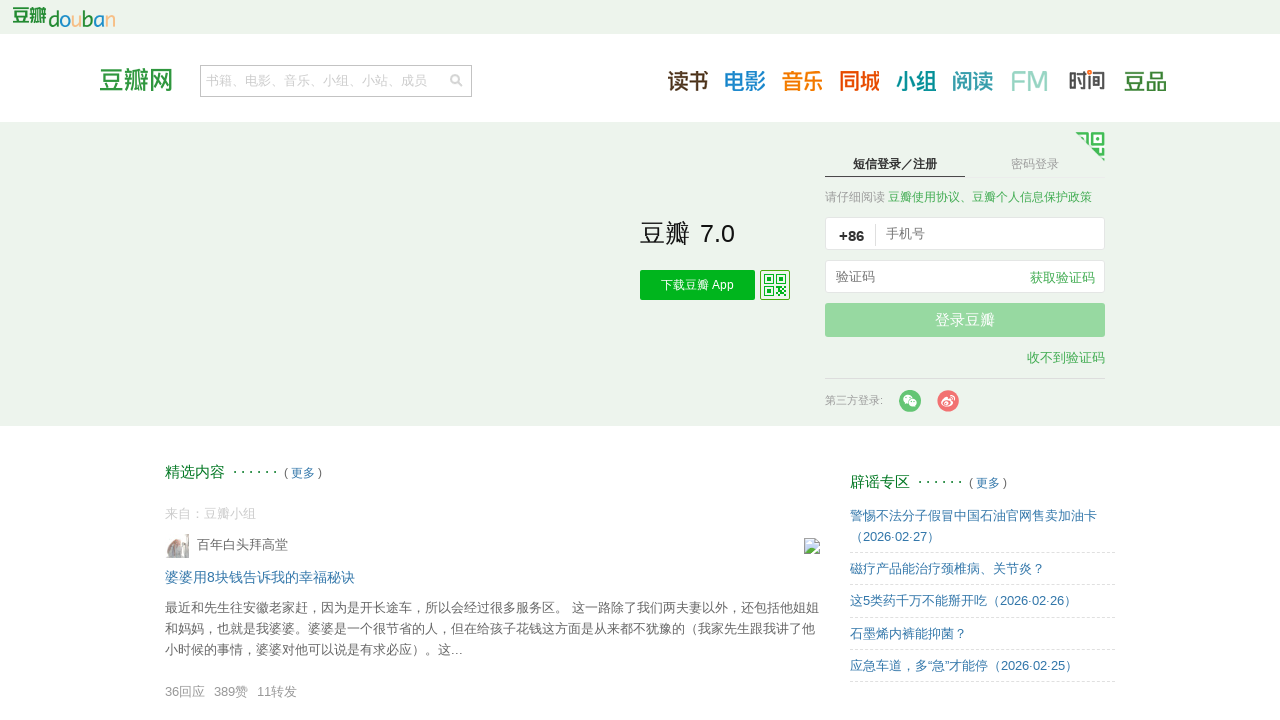

Filled search box with query '山羊来了' on input[name='q']
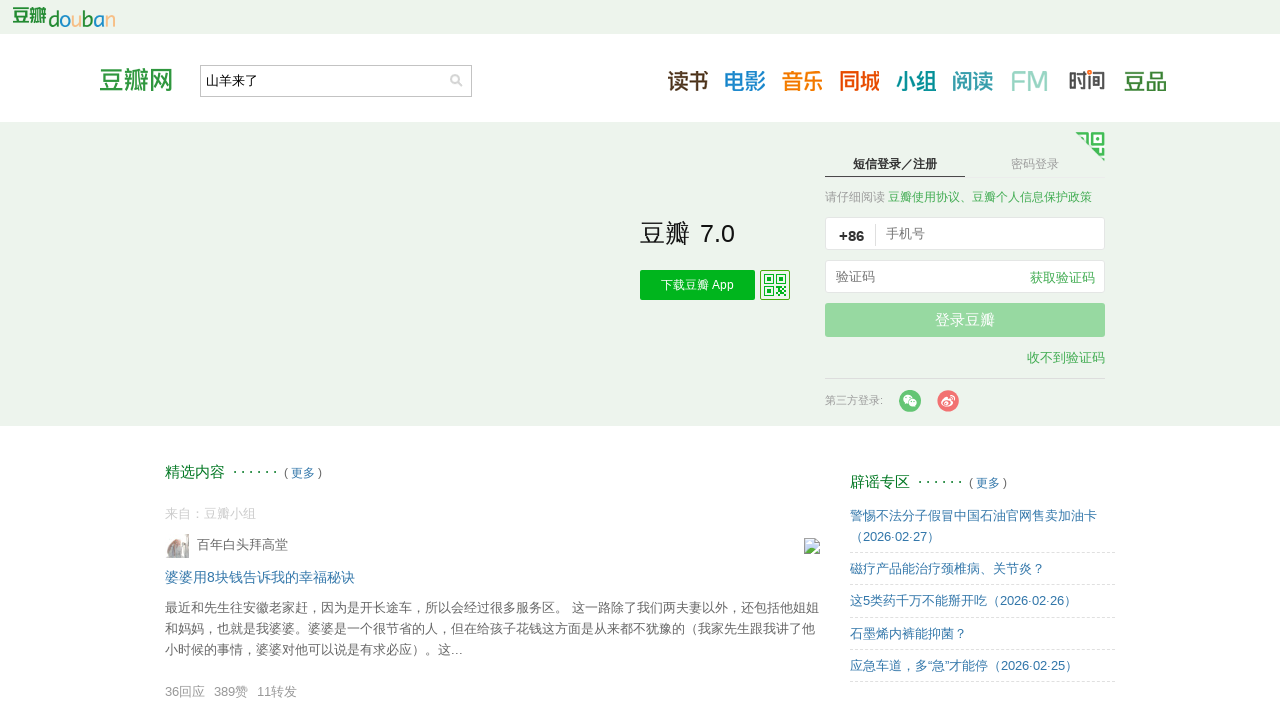

Submitted search form by pressing Enter on input[name='q']
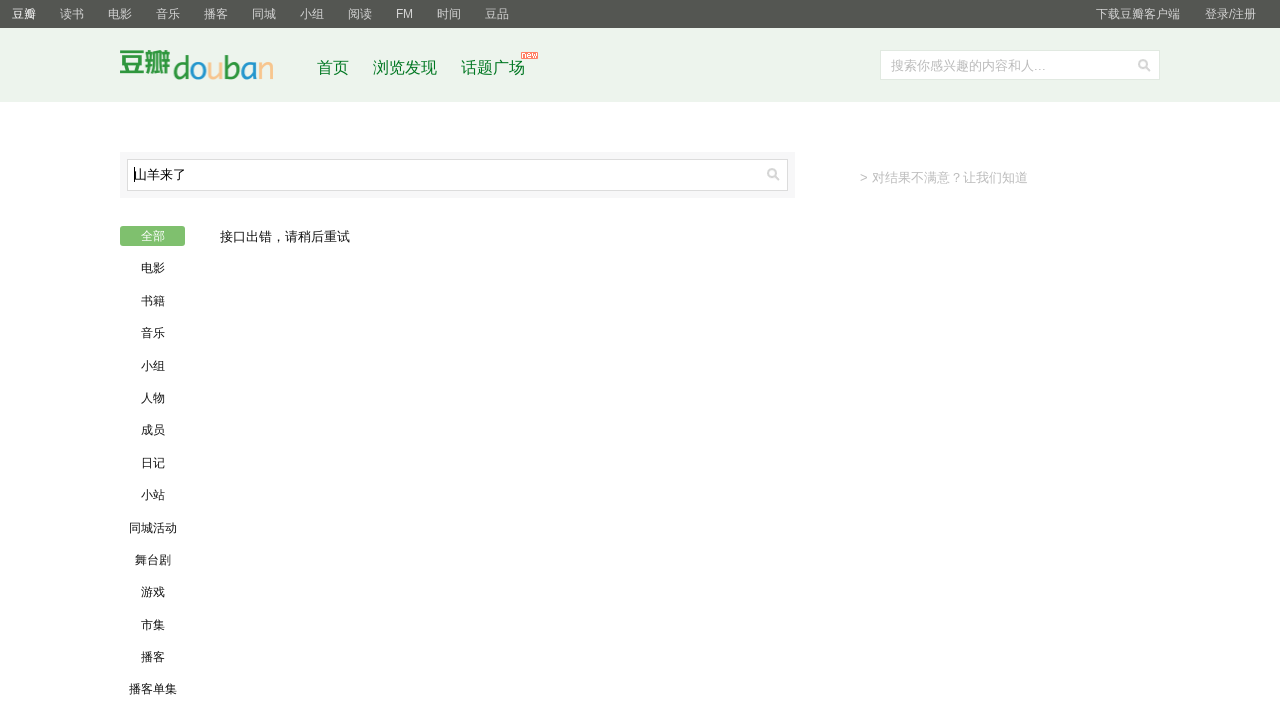

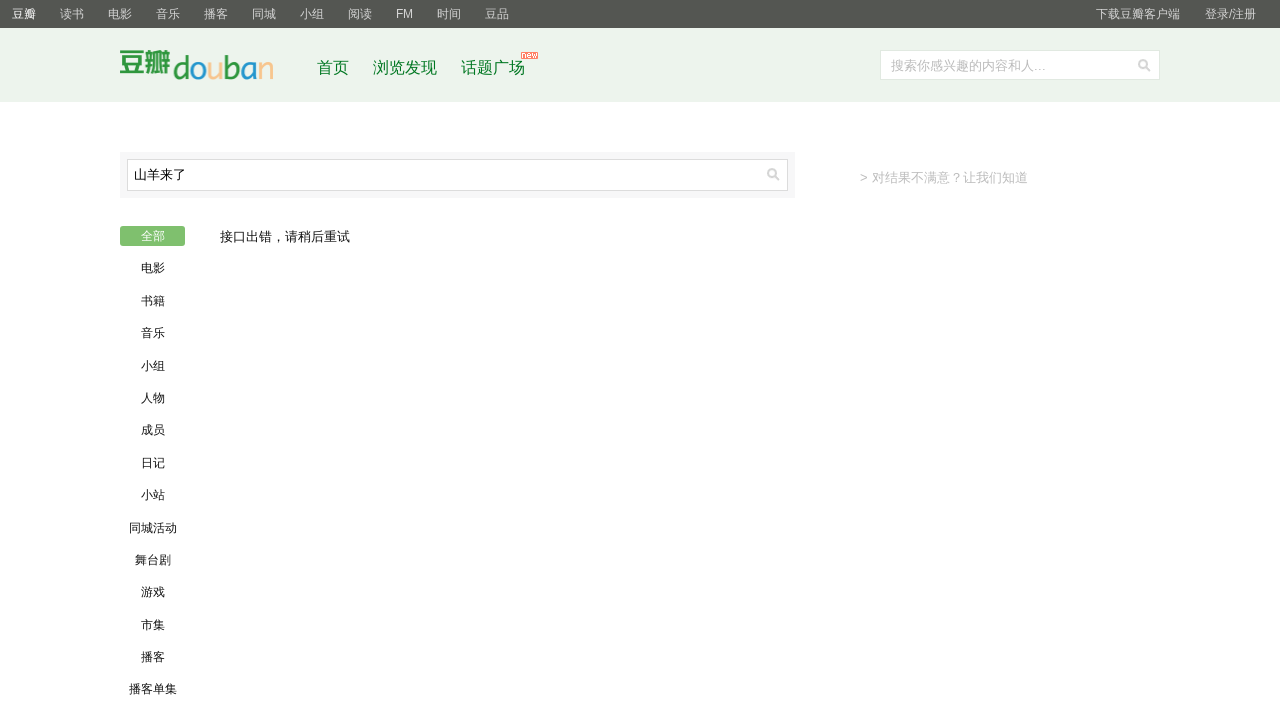